Tests checkbox interaction on W3Schools tryit editor by switching to the iframe containing the result and clicking a checkbox to toggle its state

Starting URL: https://www.w3schools.com/tags/tryit.asp?filename=tryhtml5_input_type_checkbox

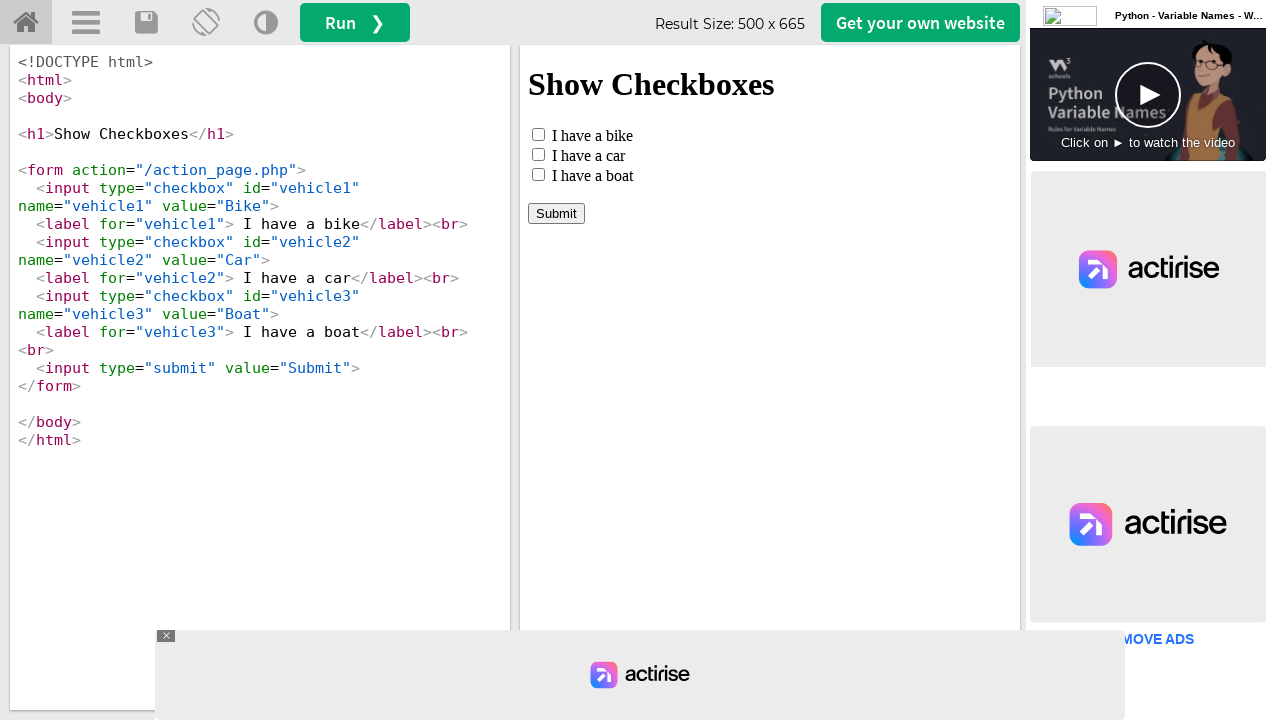

Located iframe with ID 'iframeResult' containing the result
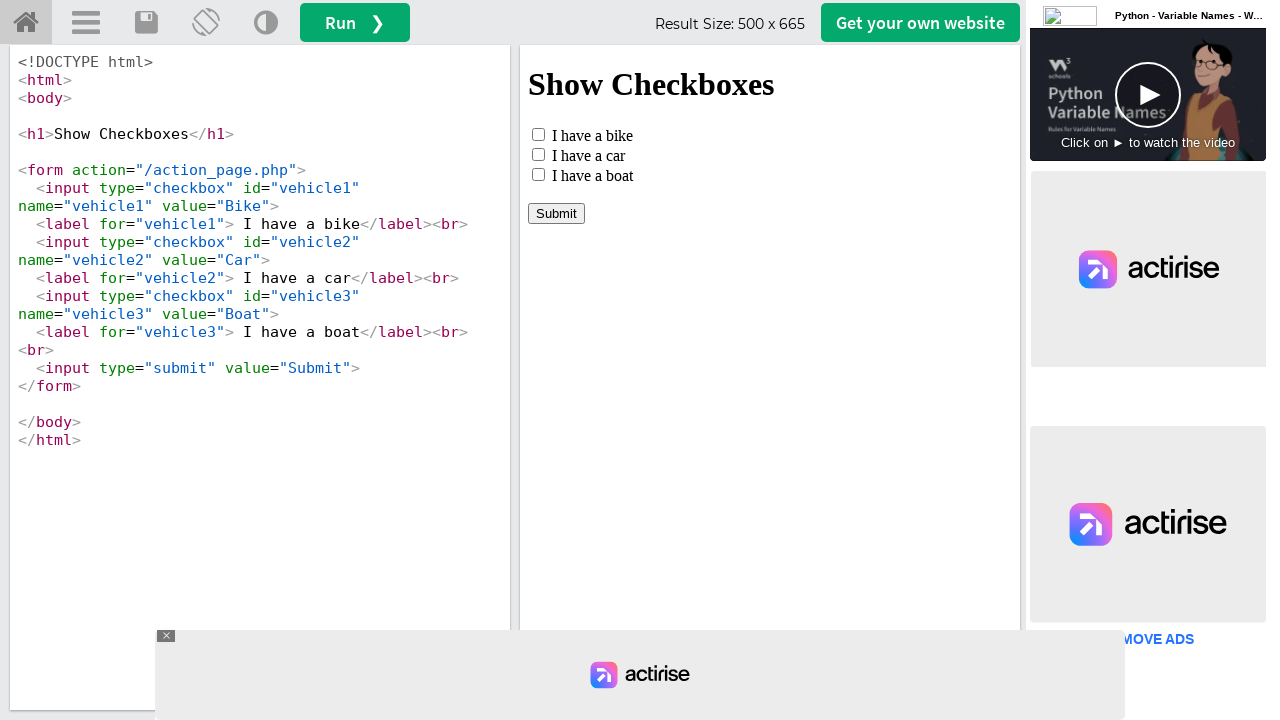

Located checkbox with name 'vehicle1' inside the iframe
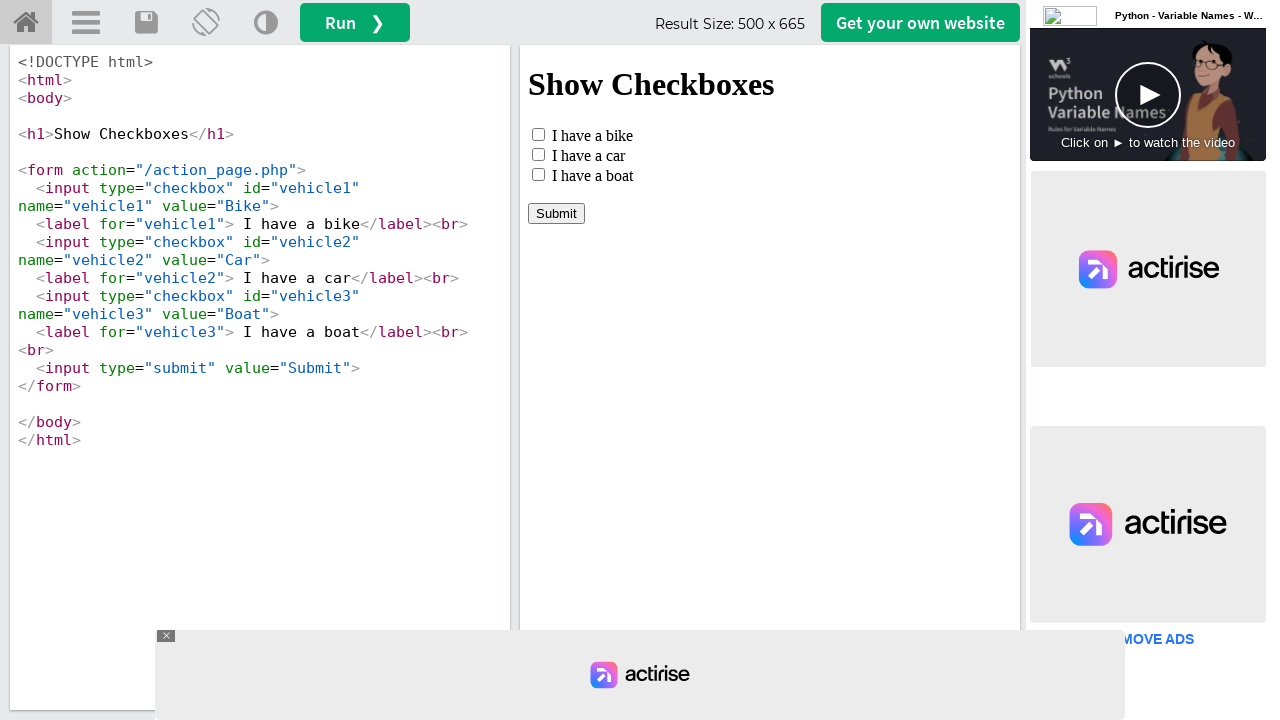

Clicked the checkbox to toggle its state at (538, 134) on #iframeResult >> internal:control=enter-frame >> input[name='vehicle1']
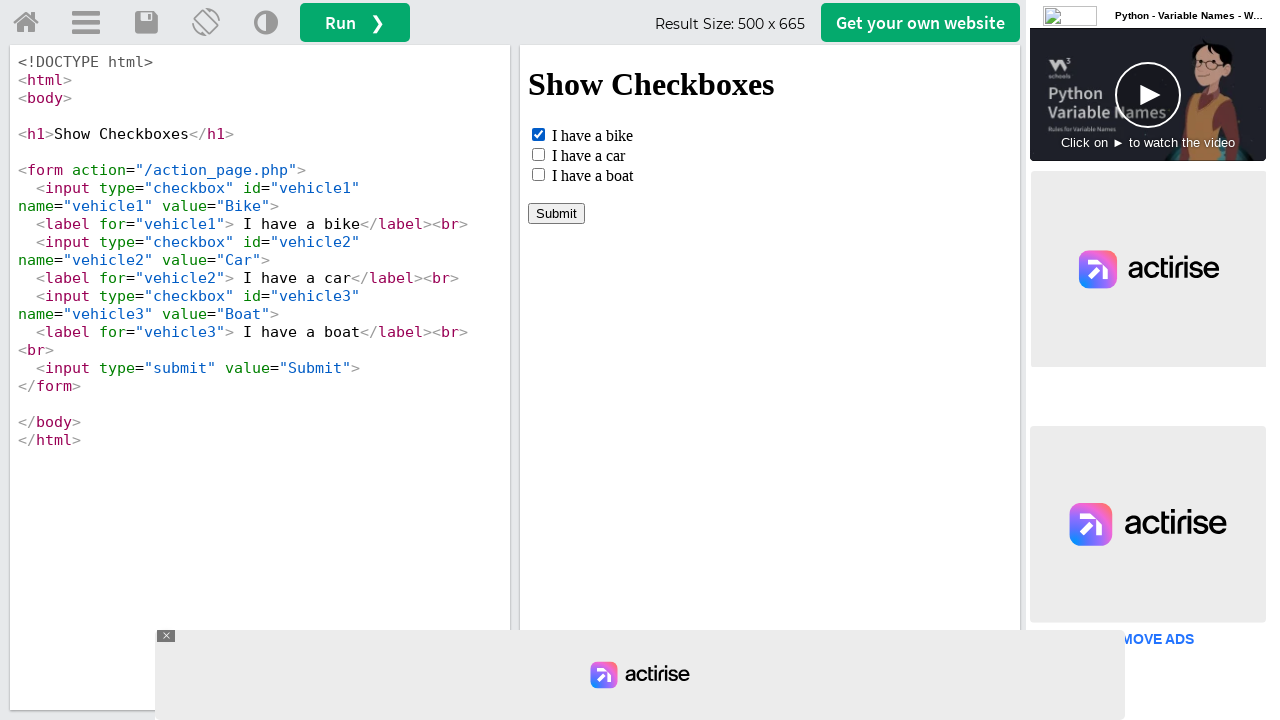

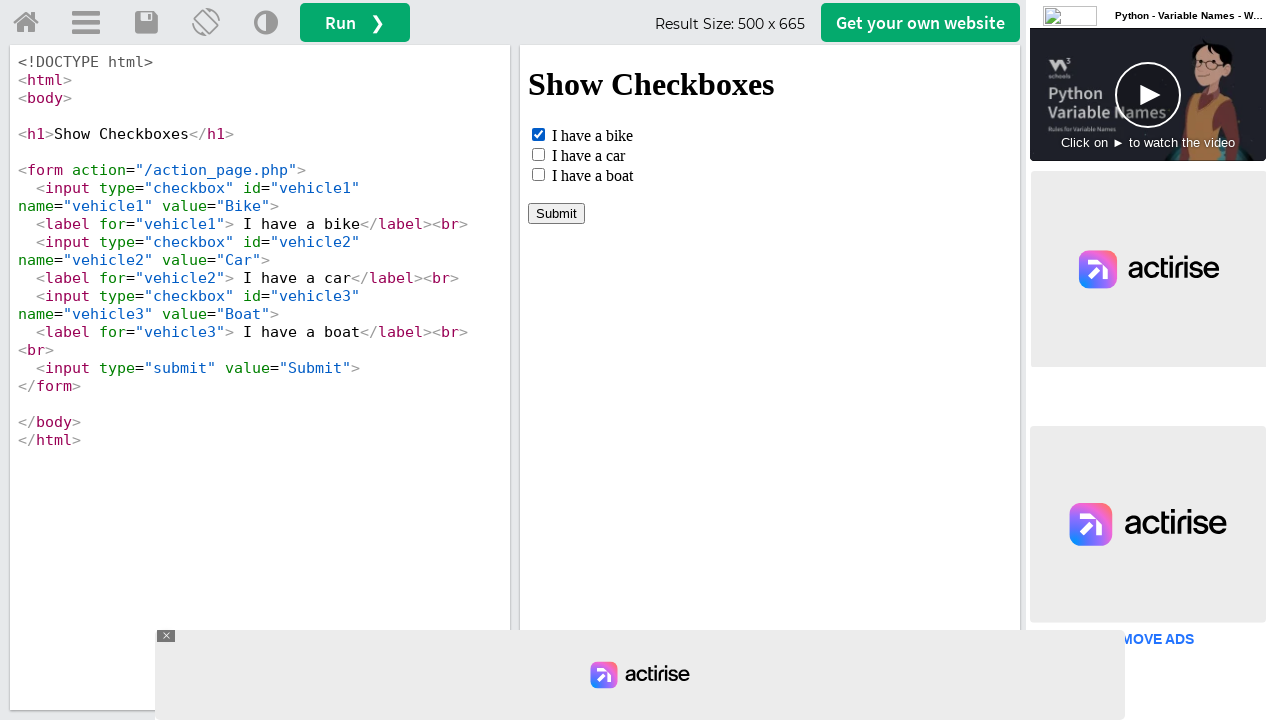